Tests dropdown list functionality by selecting an option and verifying the selection

Starting URL: https://the-internet.herokuapp.com/dropdown

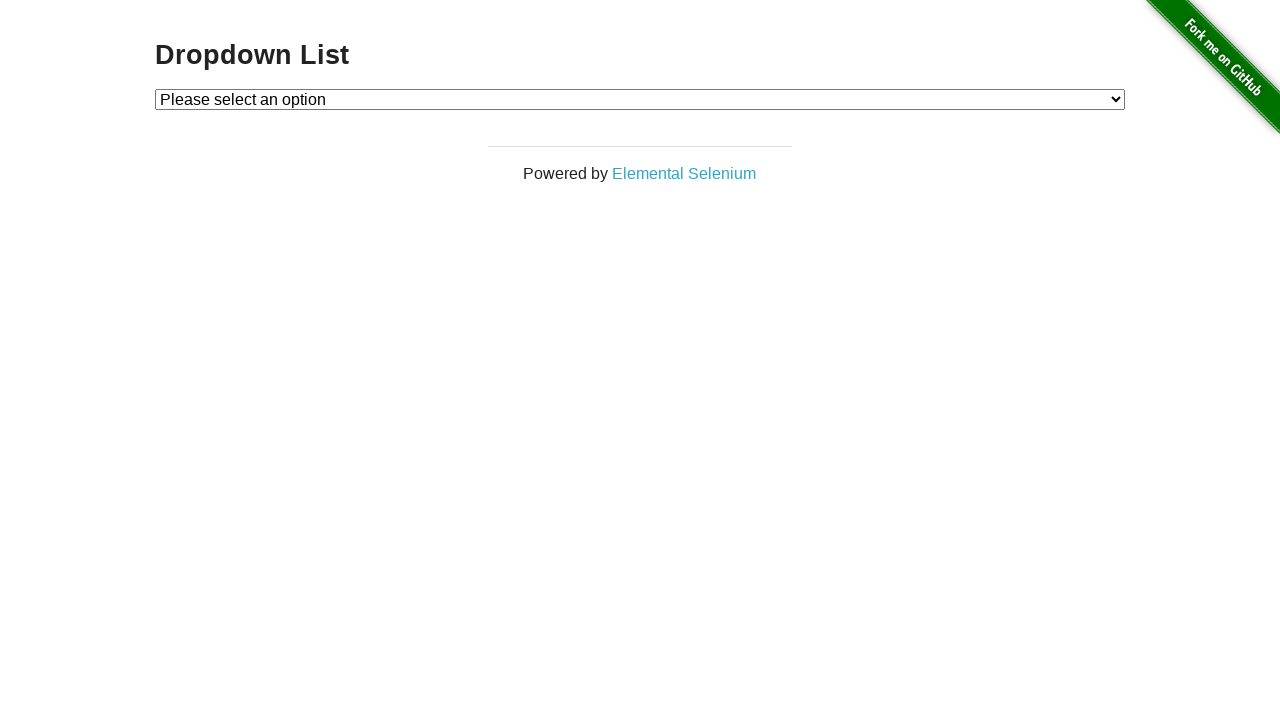

Located dropdown element with id 'dropdown'
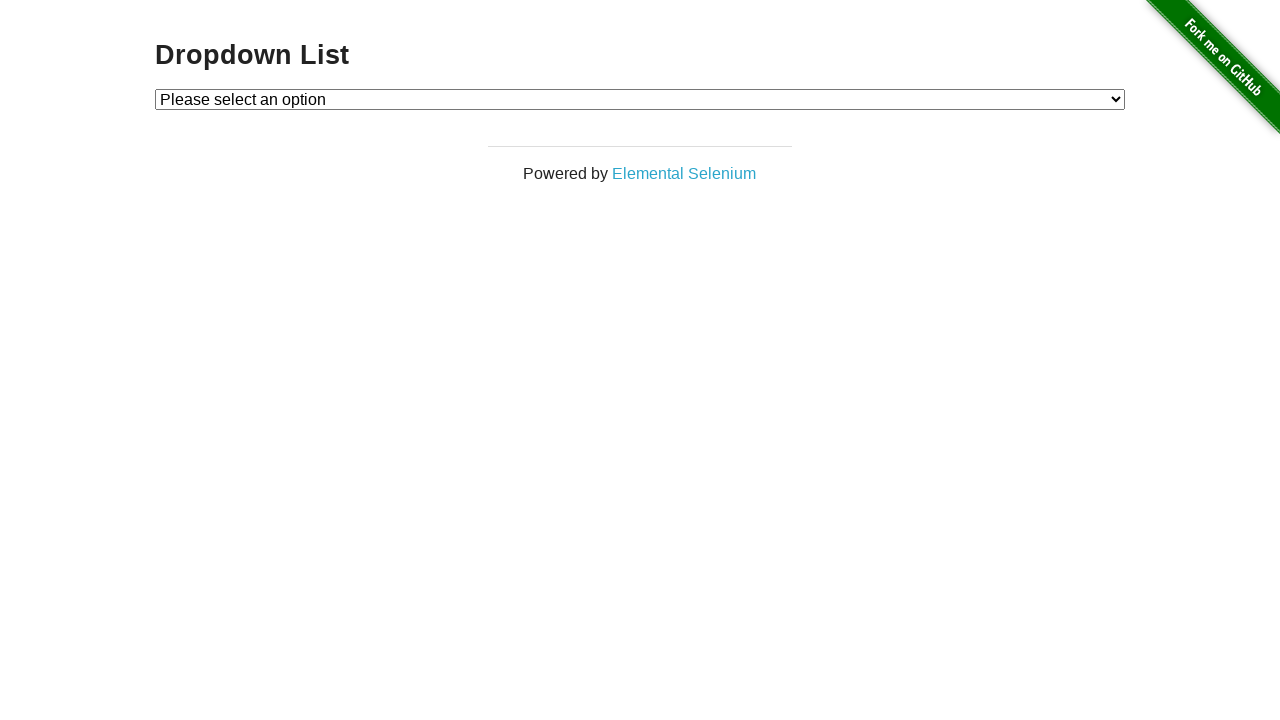

Selected 'Option 1' from dropdown list on #dropdown
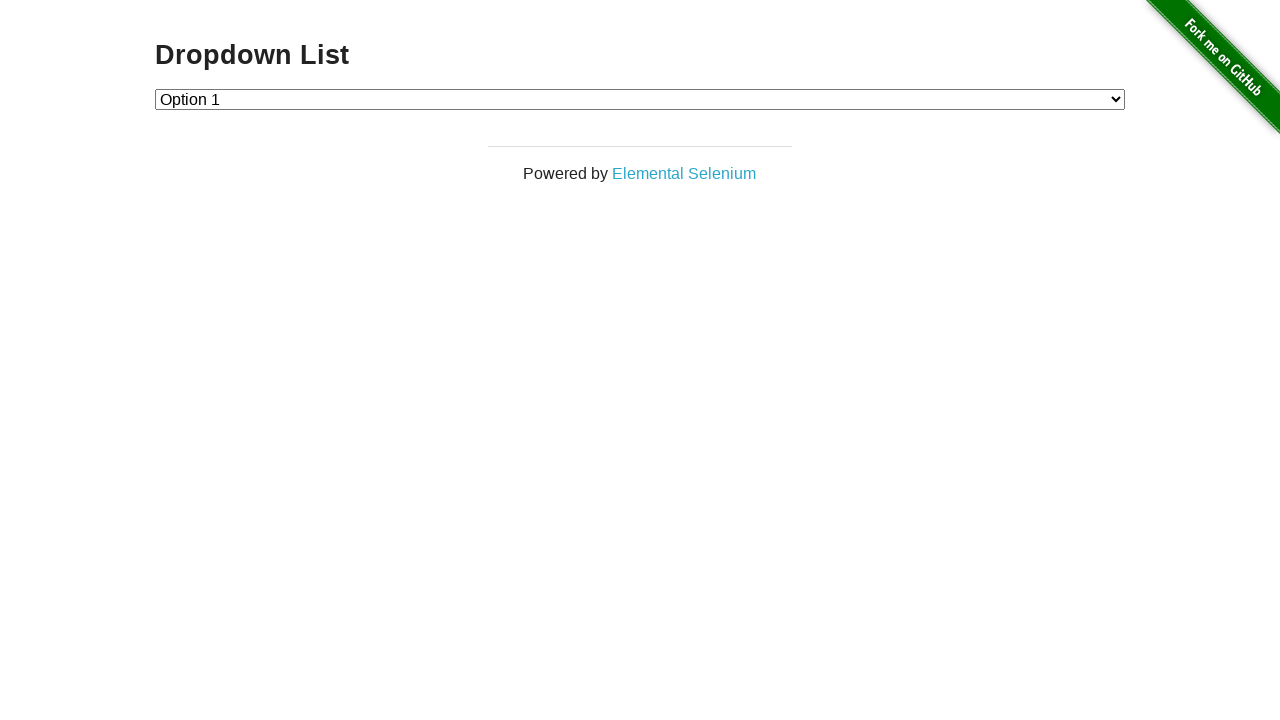

Retrieved selected dropdown value: 1
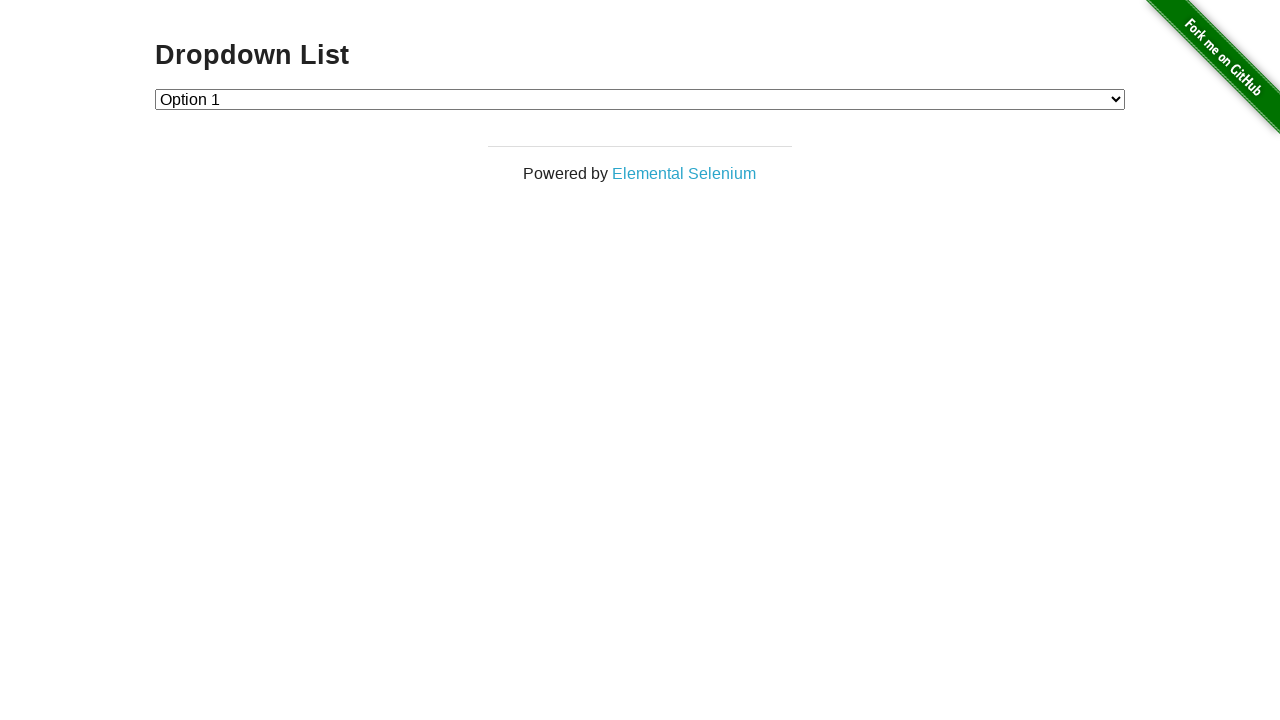

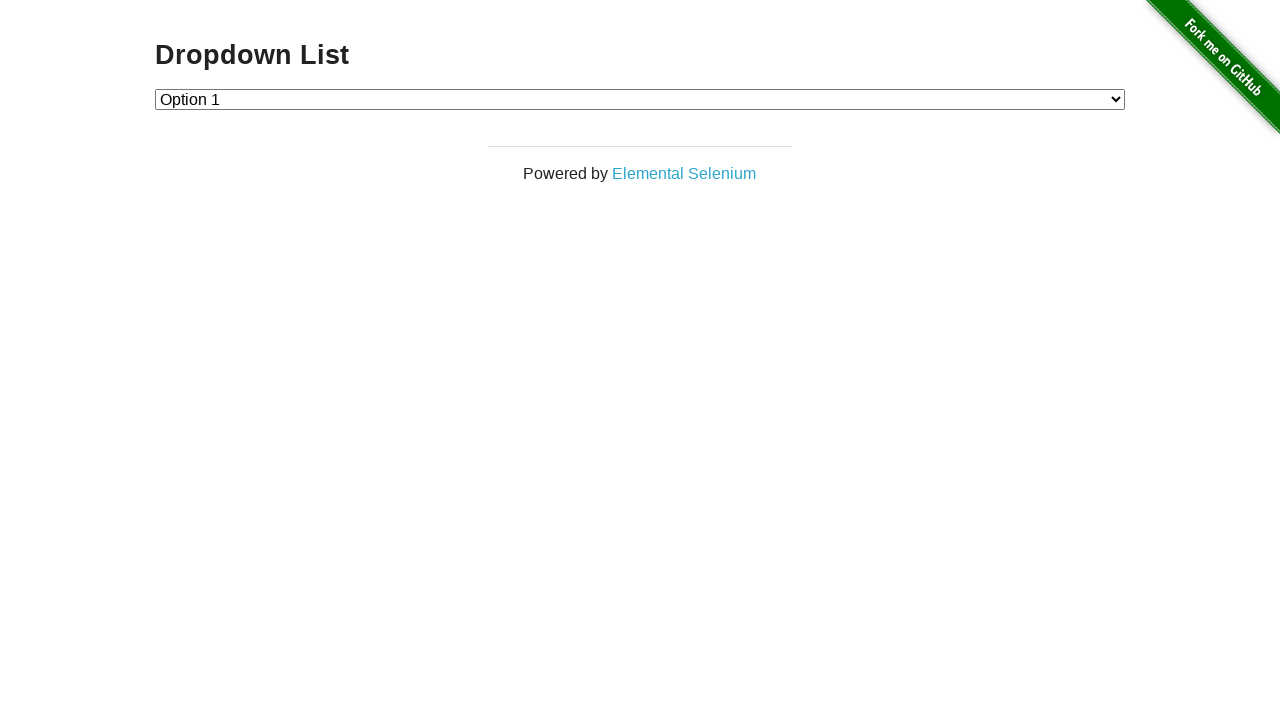